Tests opening a new browser tab, navigating to a different URL in that tab, and verifying that two window handles exist.

Starting URL: https://the-internet.herokuapp.com/windows

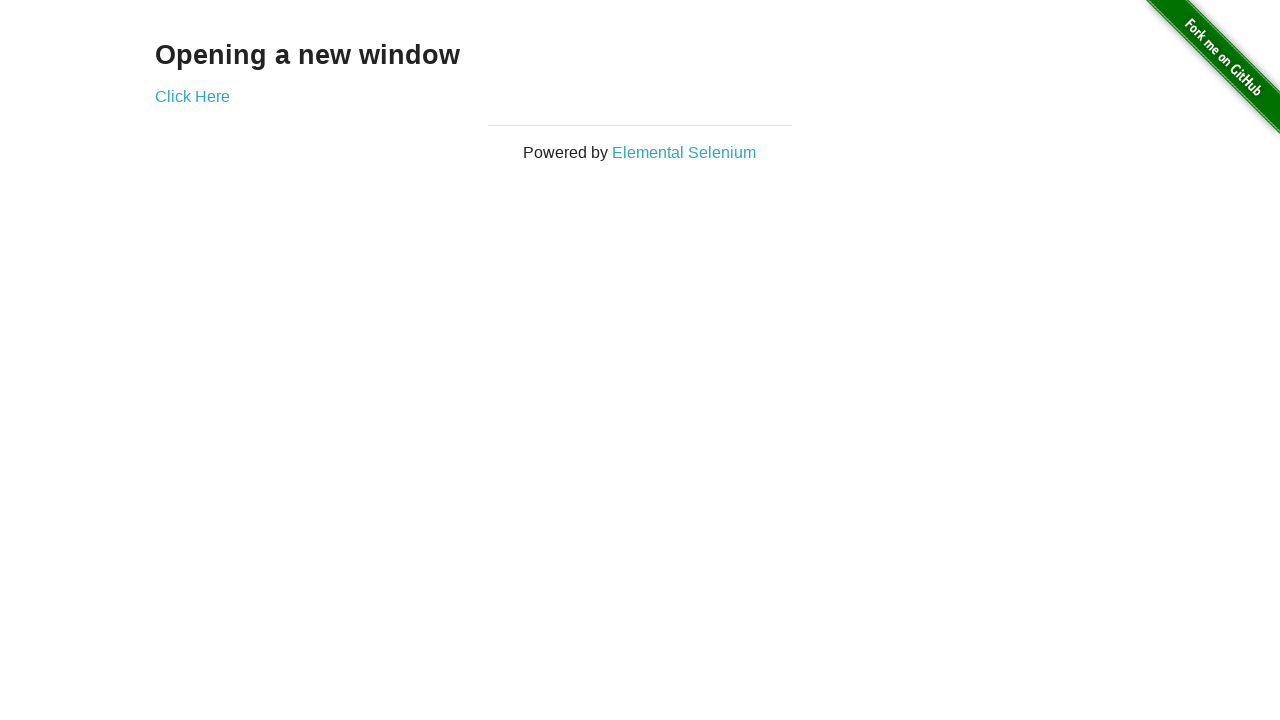

Opened a new browser tab
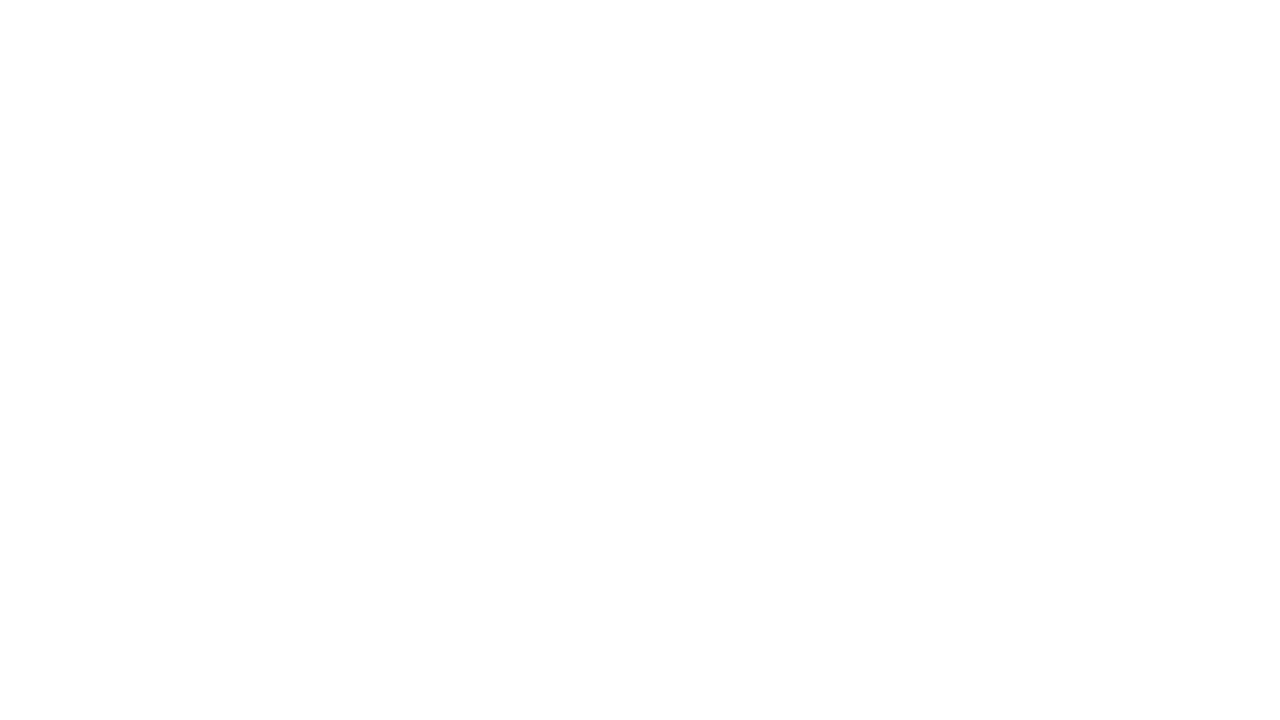

Navigated to https://the-internet.herokuapp.com/typos in the new tab
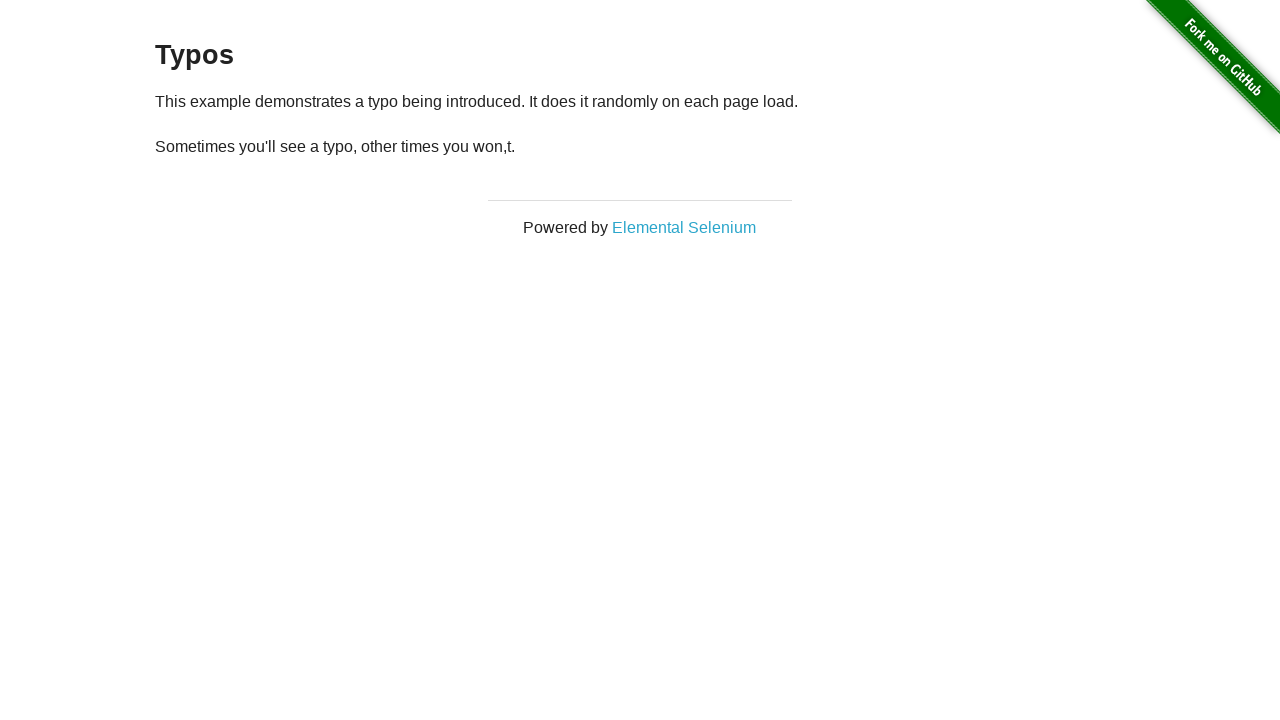

Verified that 2 browser tabs are open
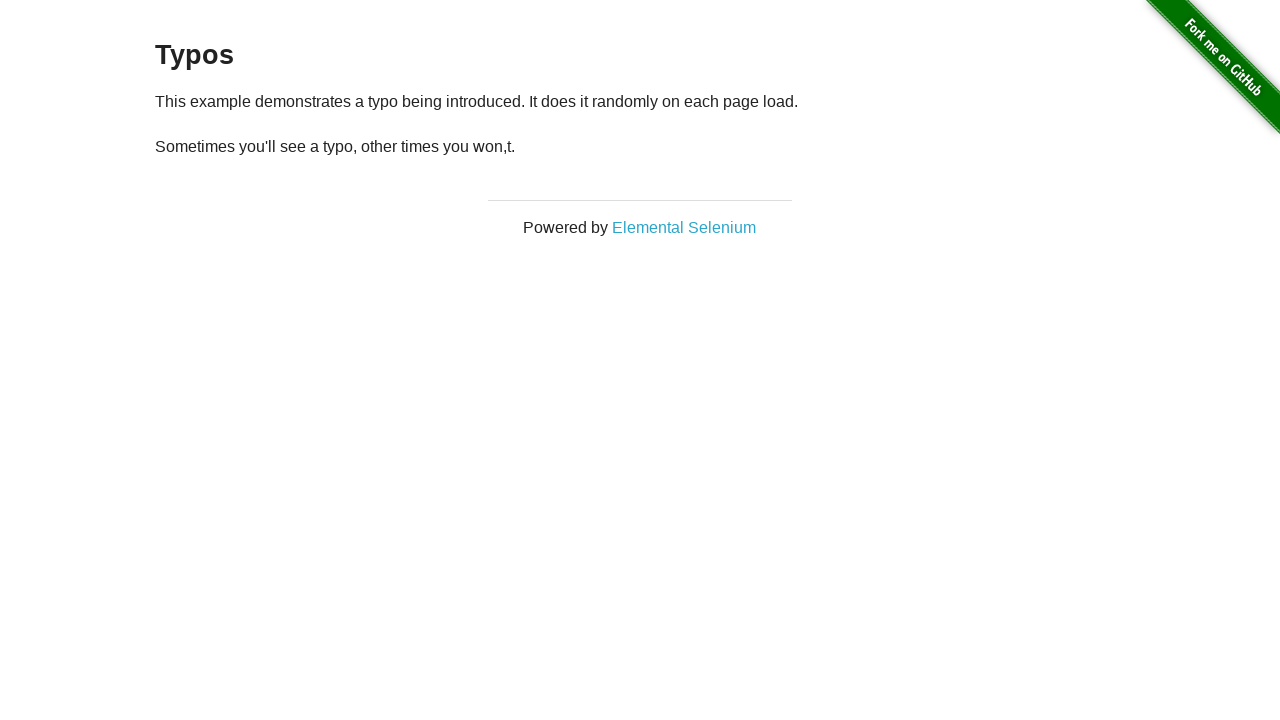

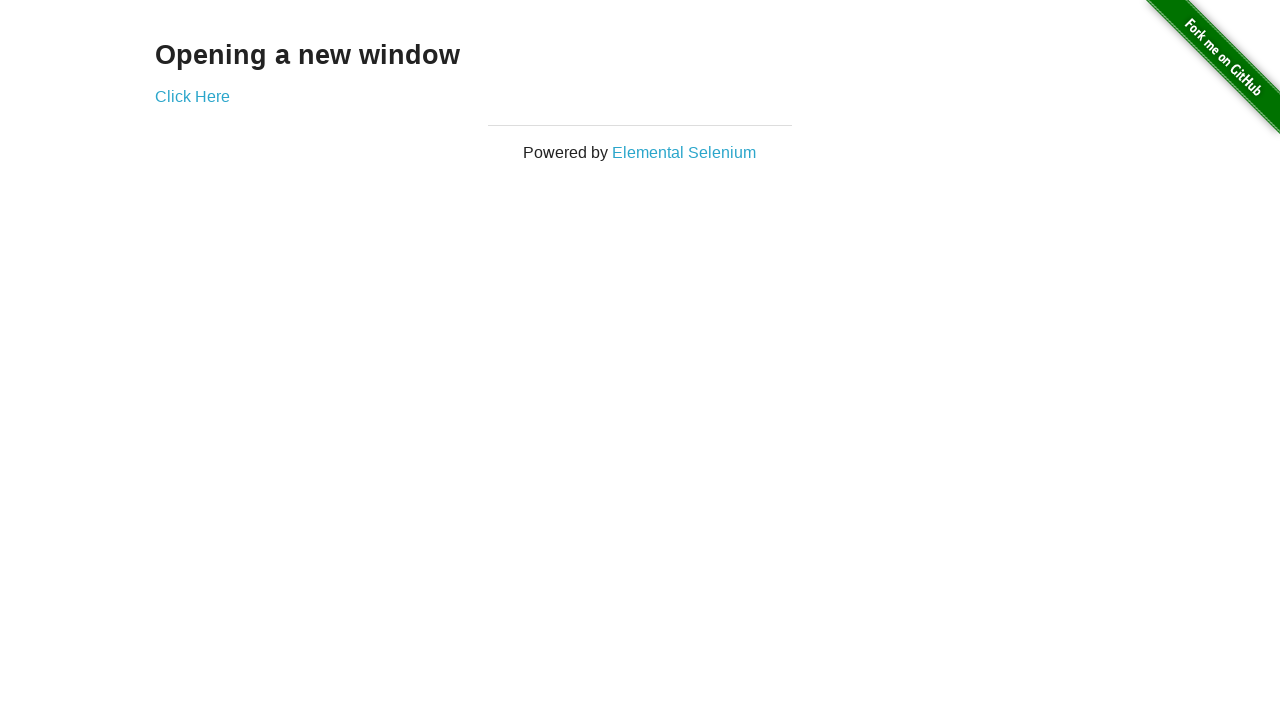